Tests adding a single todo item to the TodoMVC app

Starting URL: http://todomvc.com/examples/typescript-angular

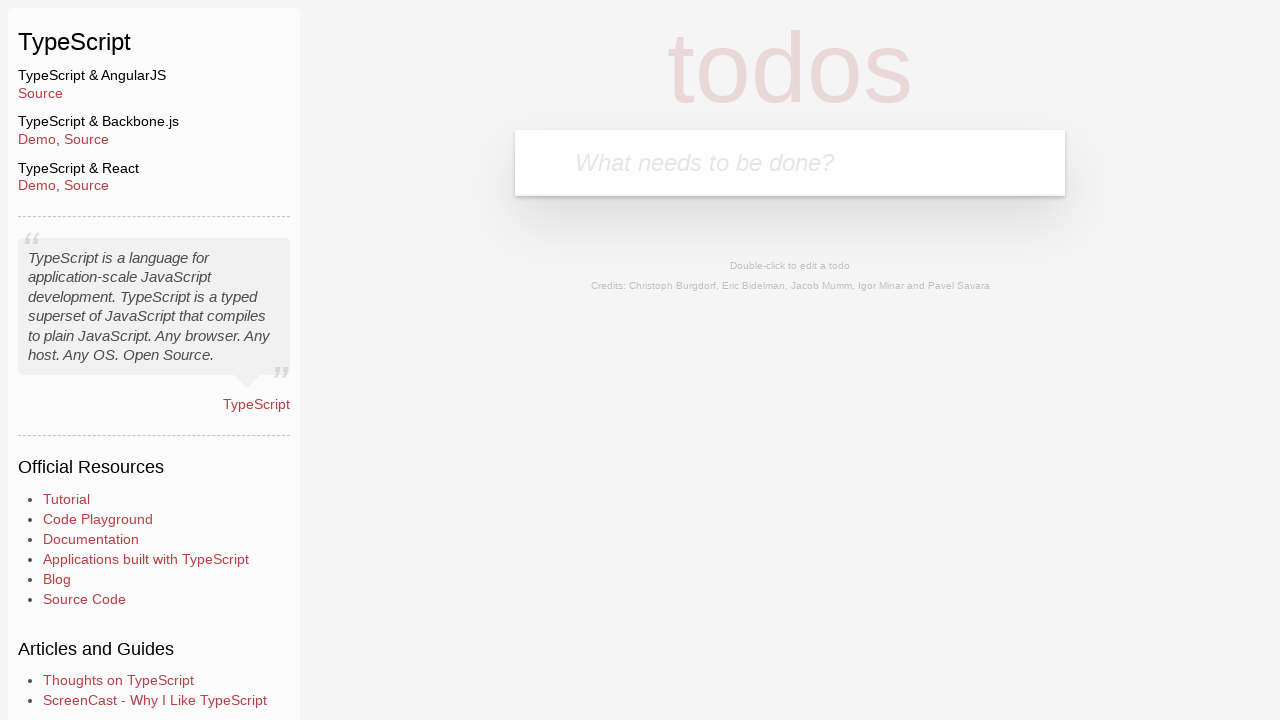

Filled todo input field with 'demo' on body > section > header > form > input
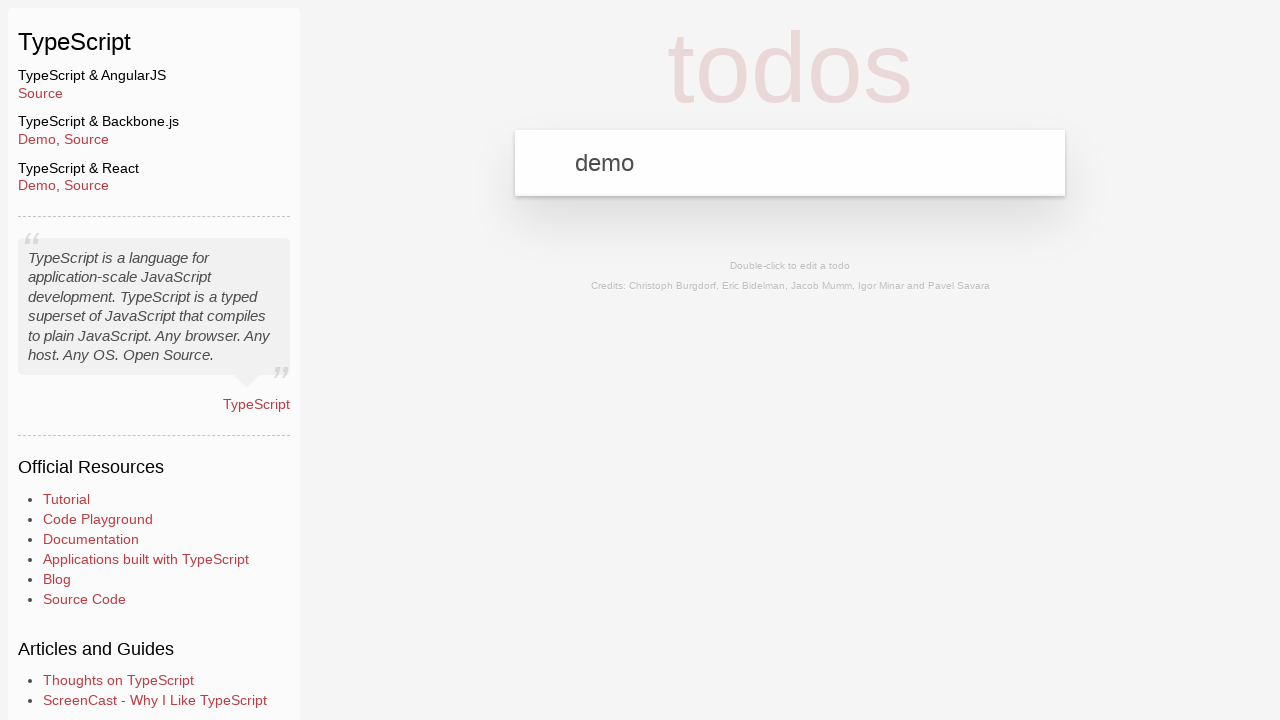

Pressed Enter to add todo item on body > section > header > form > input
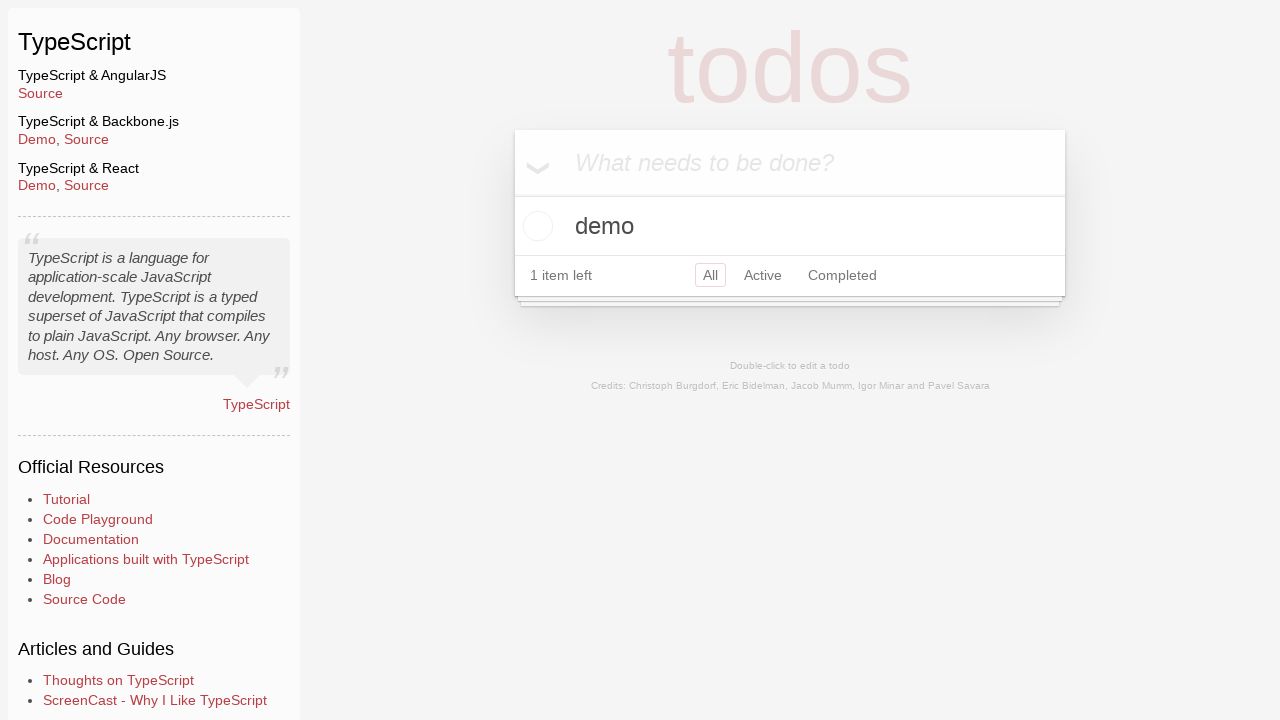

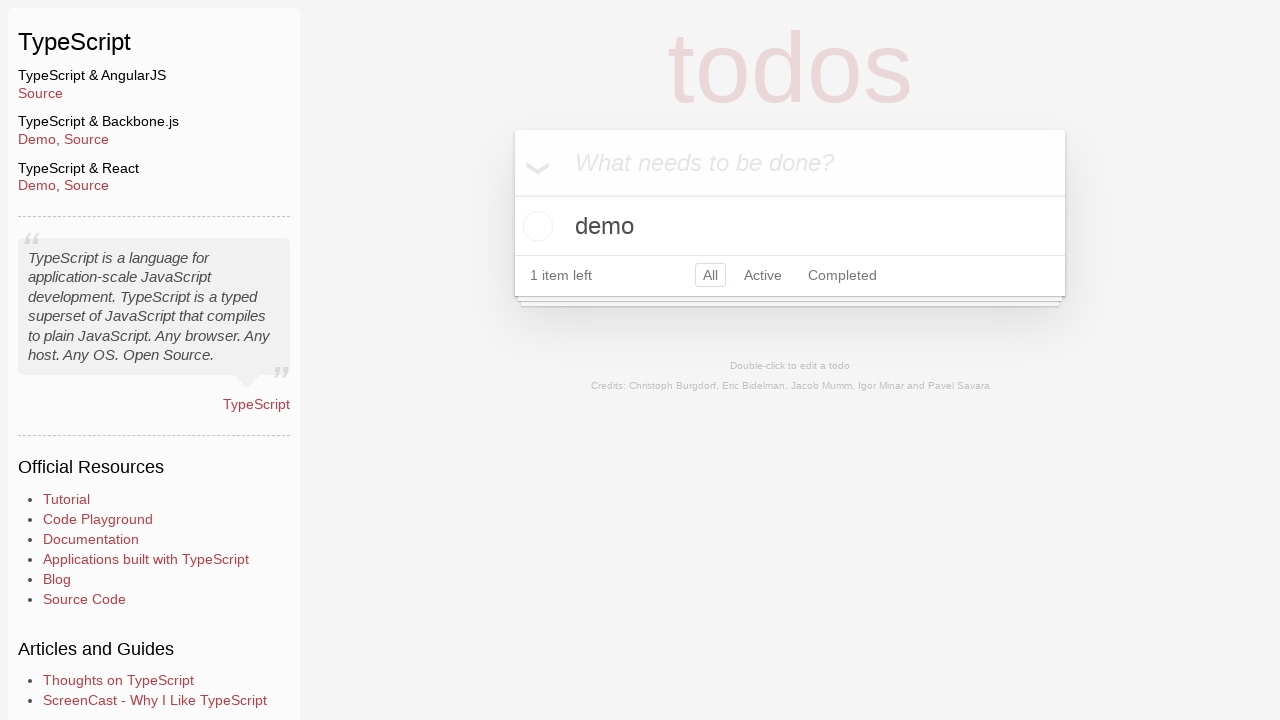